Tests ToDo MVC application by adding two todo items and marking the first one as completed using CSS selector approach

Starting URL: https://demo.playwright.dev/todomvc

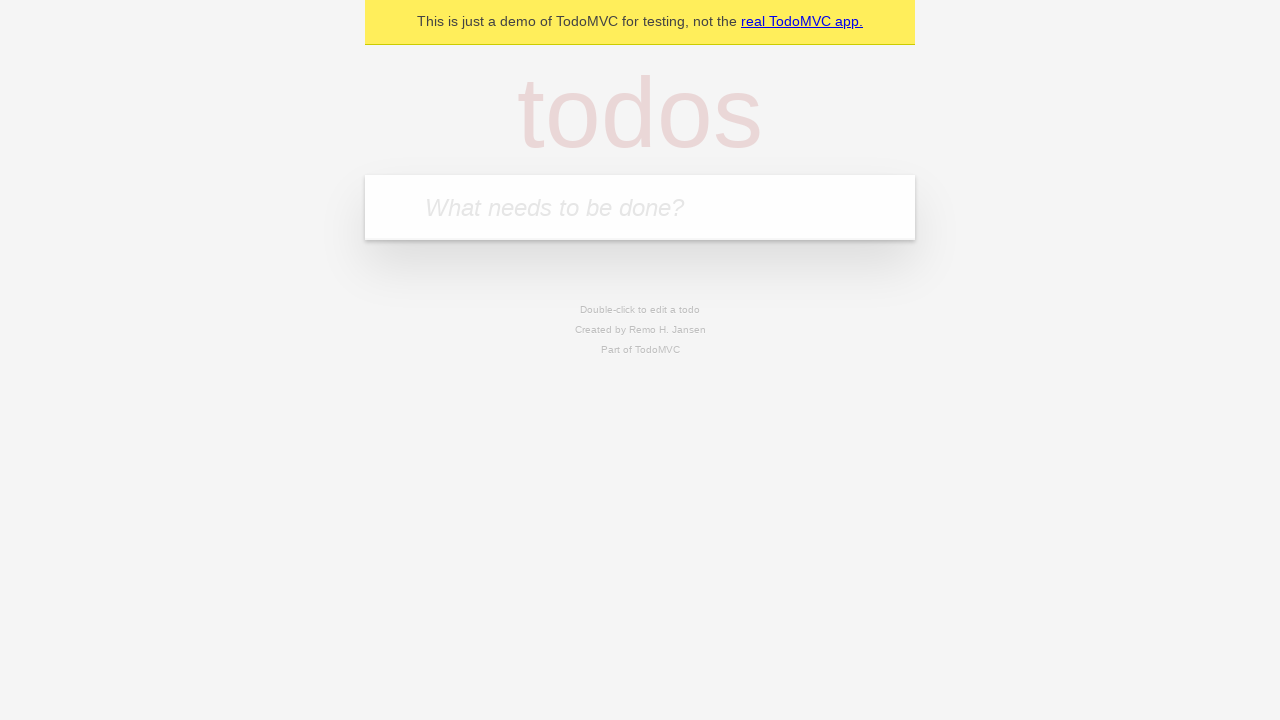

Filled first todo input field with 'JohnDoe1' on [placeholder='What needs to be done?']
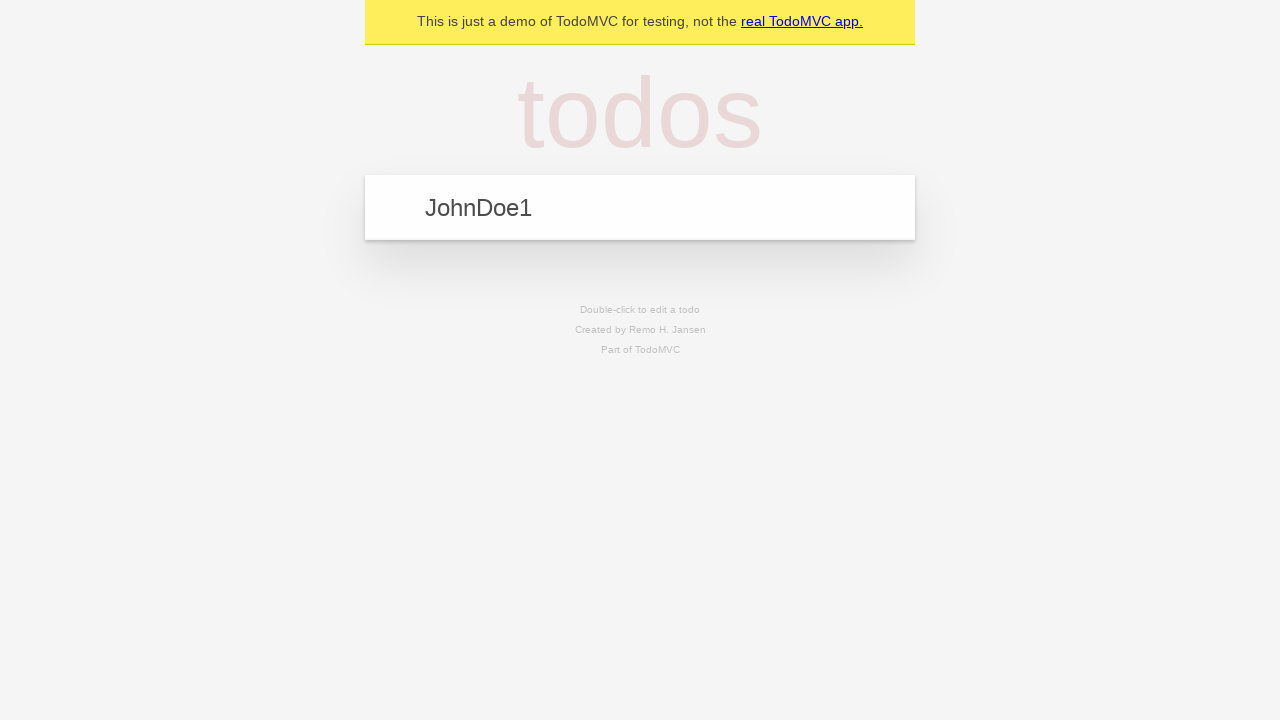

Pressed Enter to add first todo item on [placeholder='What needs to be done?']
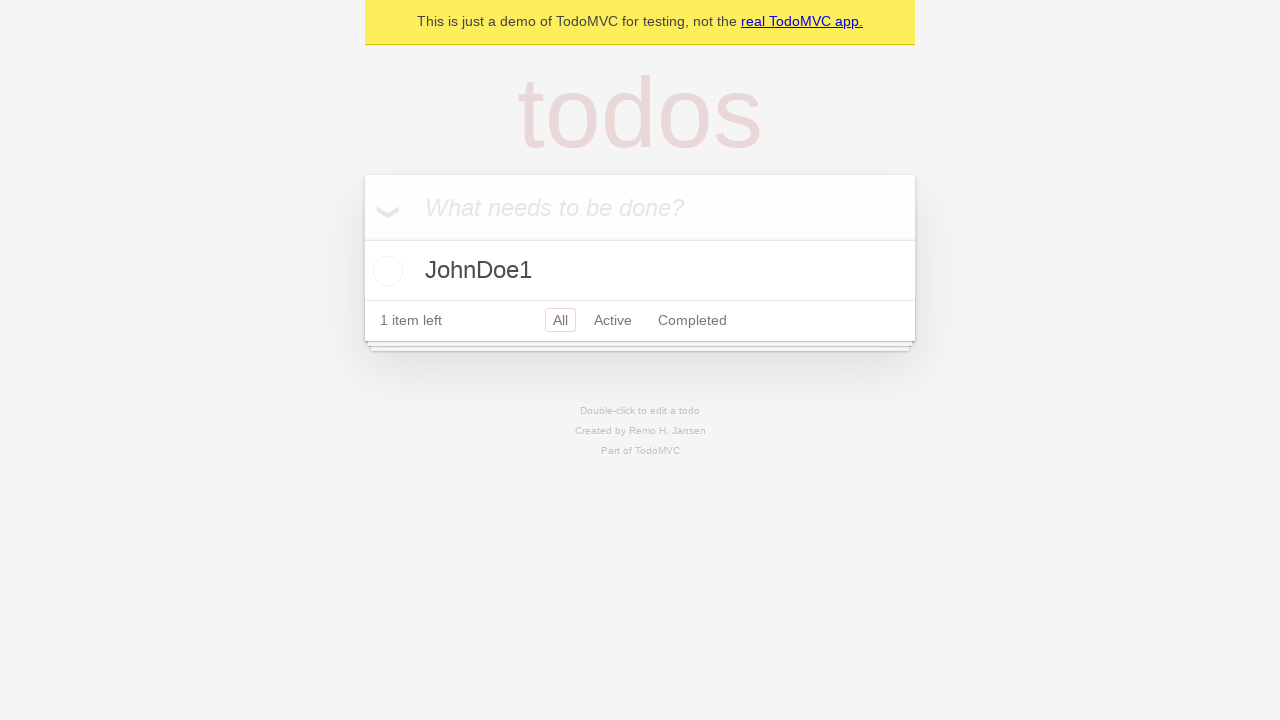

Filled second todo input field with 'JohnDoe2' on [placeholder='What needs to be done?']
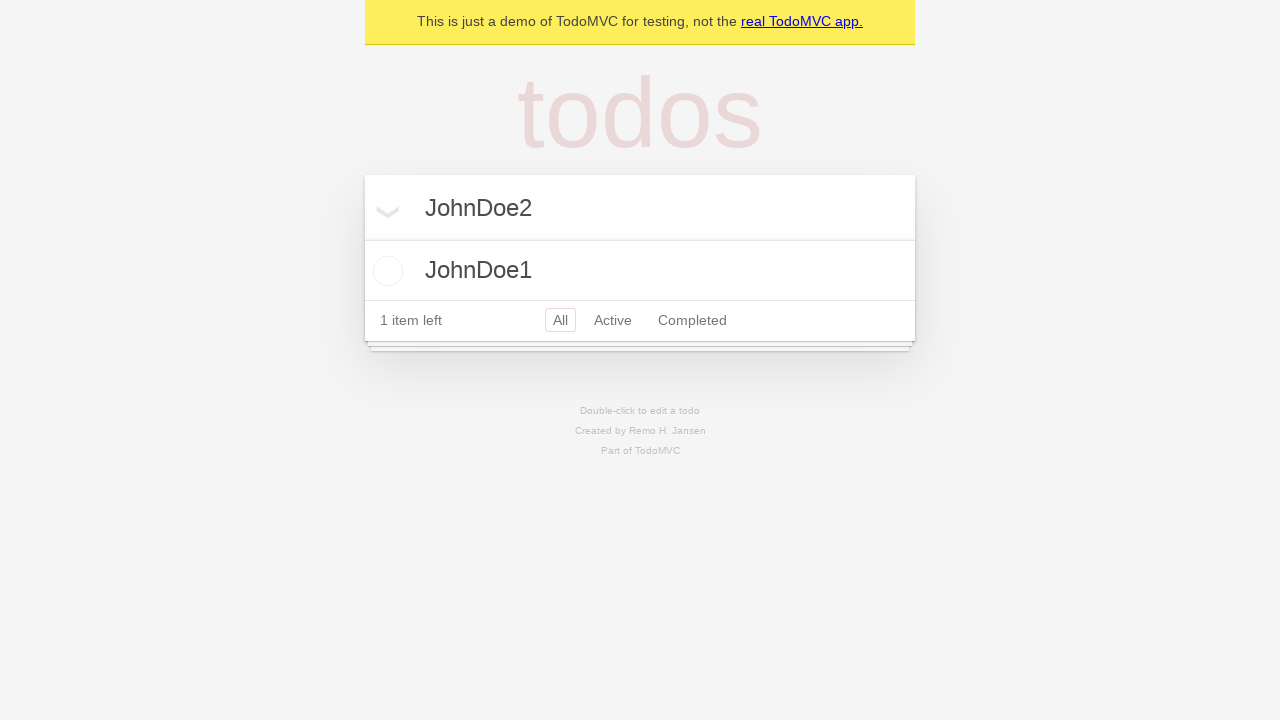

Pressed Enter to add second todo item on [placeholder='What needs to be done?']
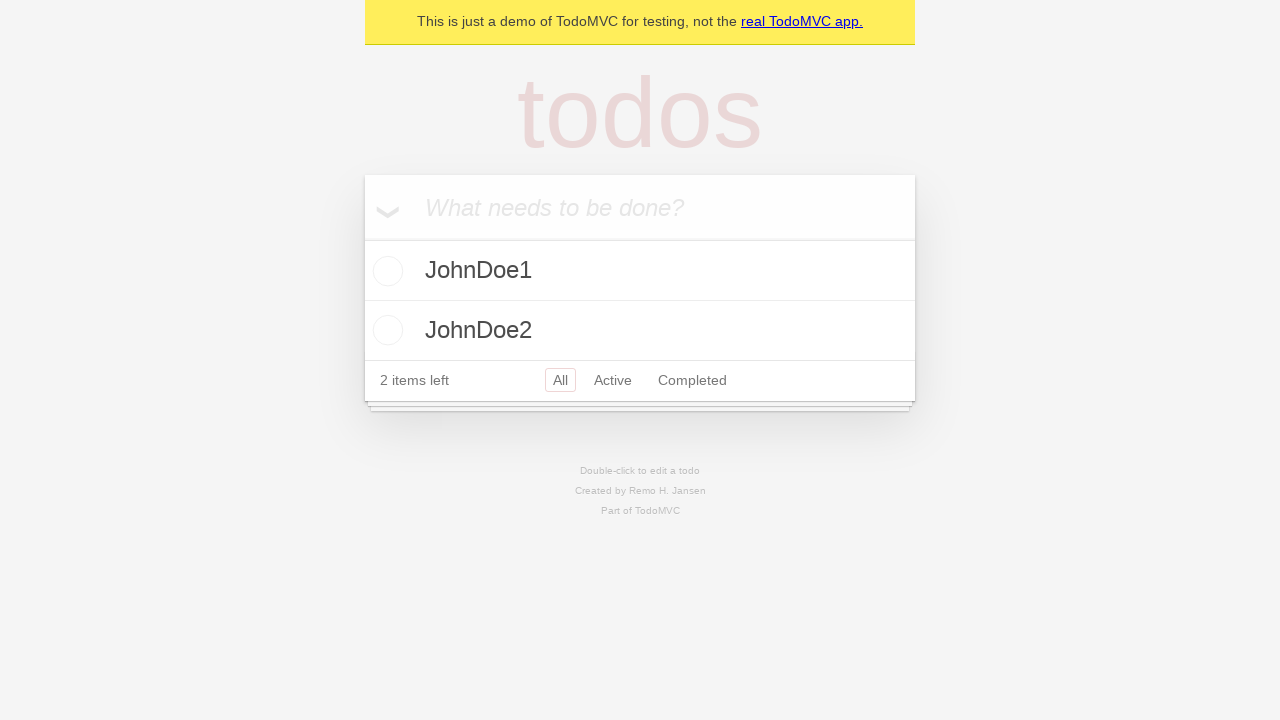

Located the first todo item's checkbox
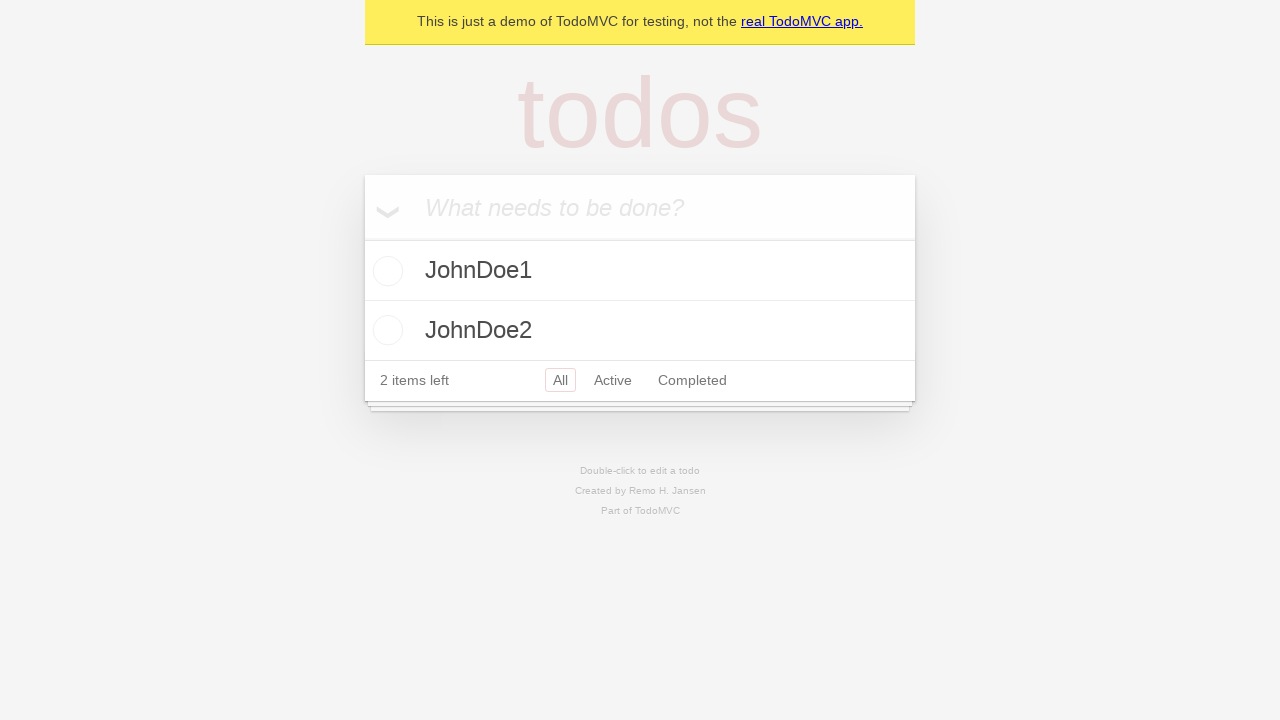

Marked first todo item as completed at (385, 271) on .toggle >> nth=0
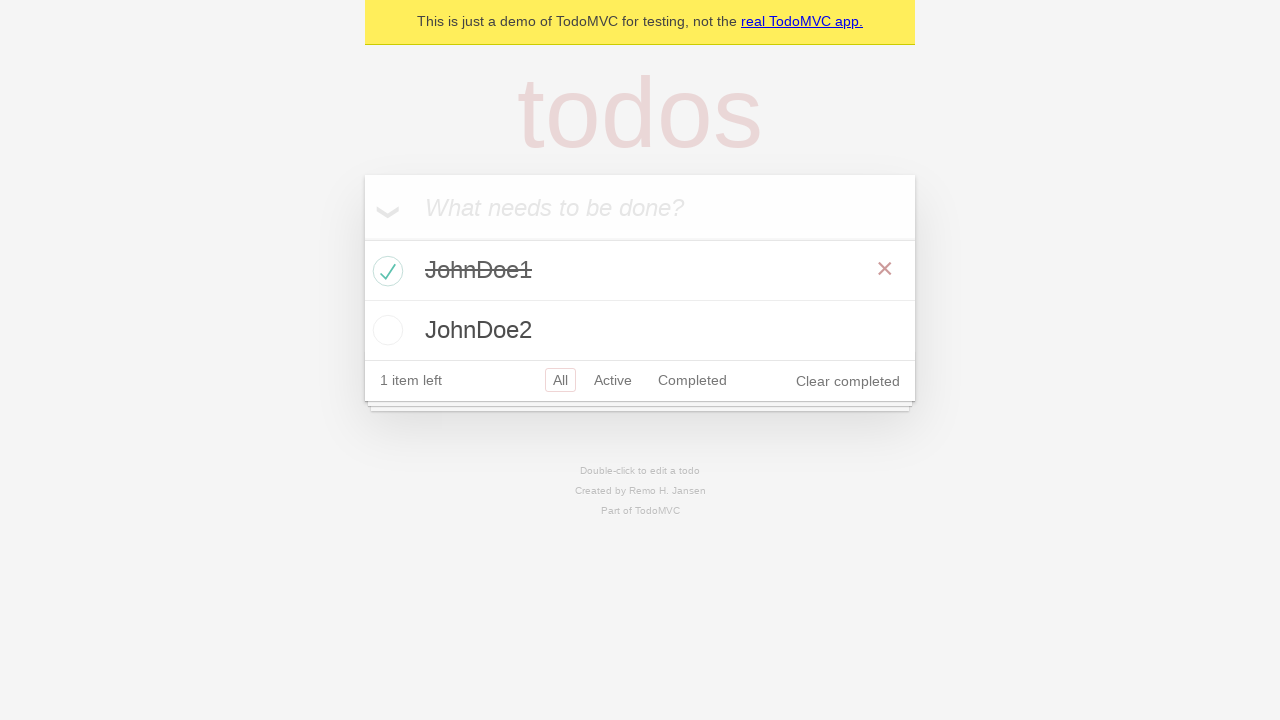

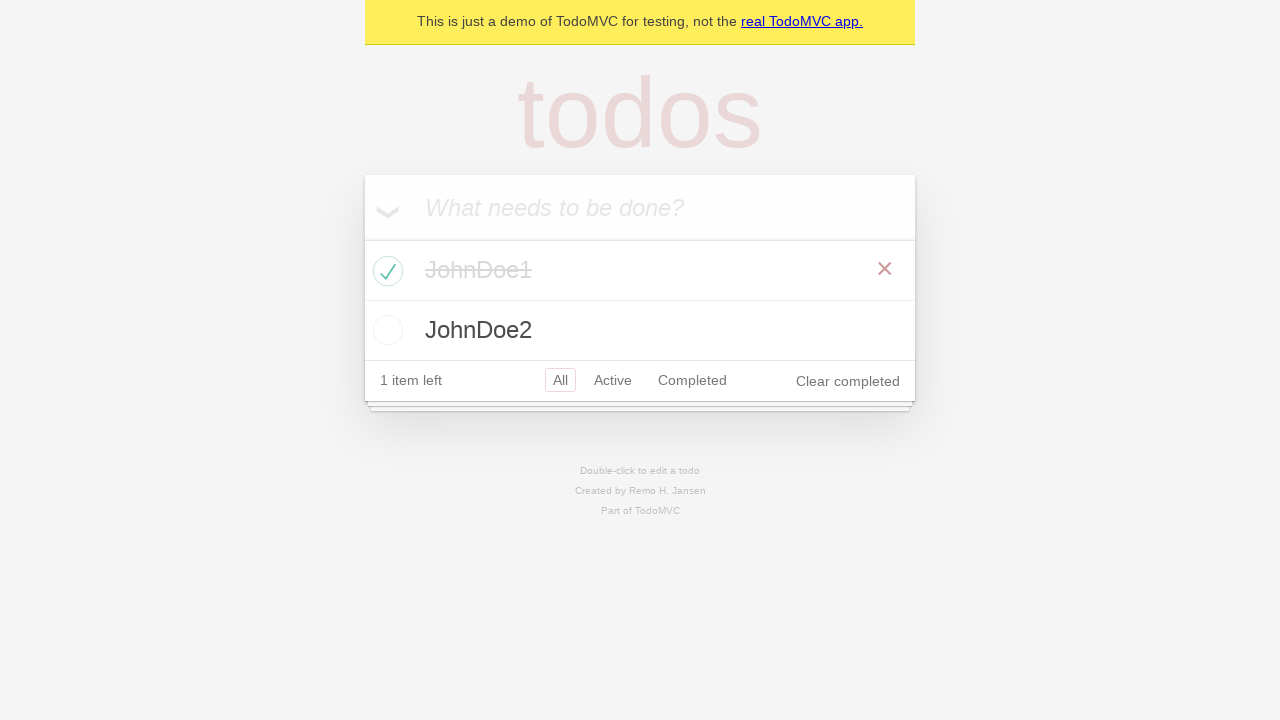